Launches a browser, maximizes the window, and navigates to the omayo blogspot testing page - a public website used for Selenium practice.

Starting URL: http://omayo.blogspot.com/

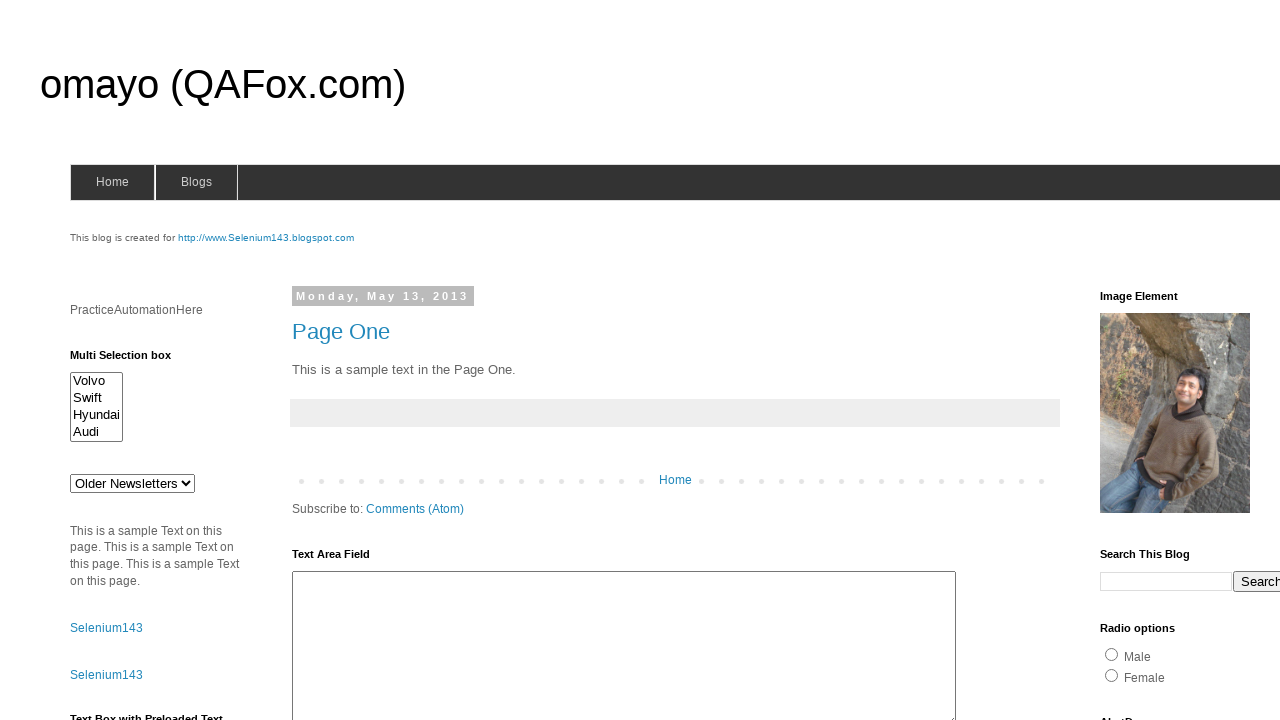

Set viewport size to 1920x1080 (maximized window)
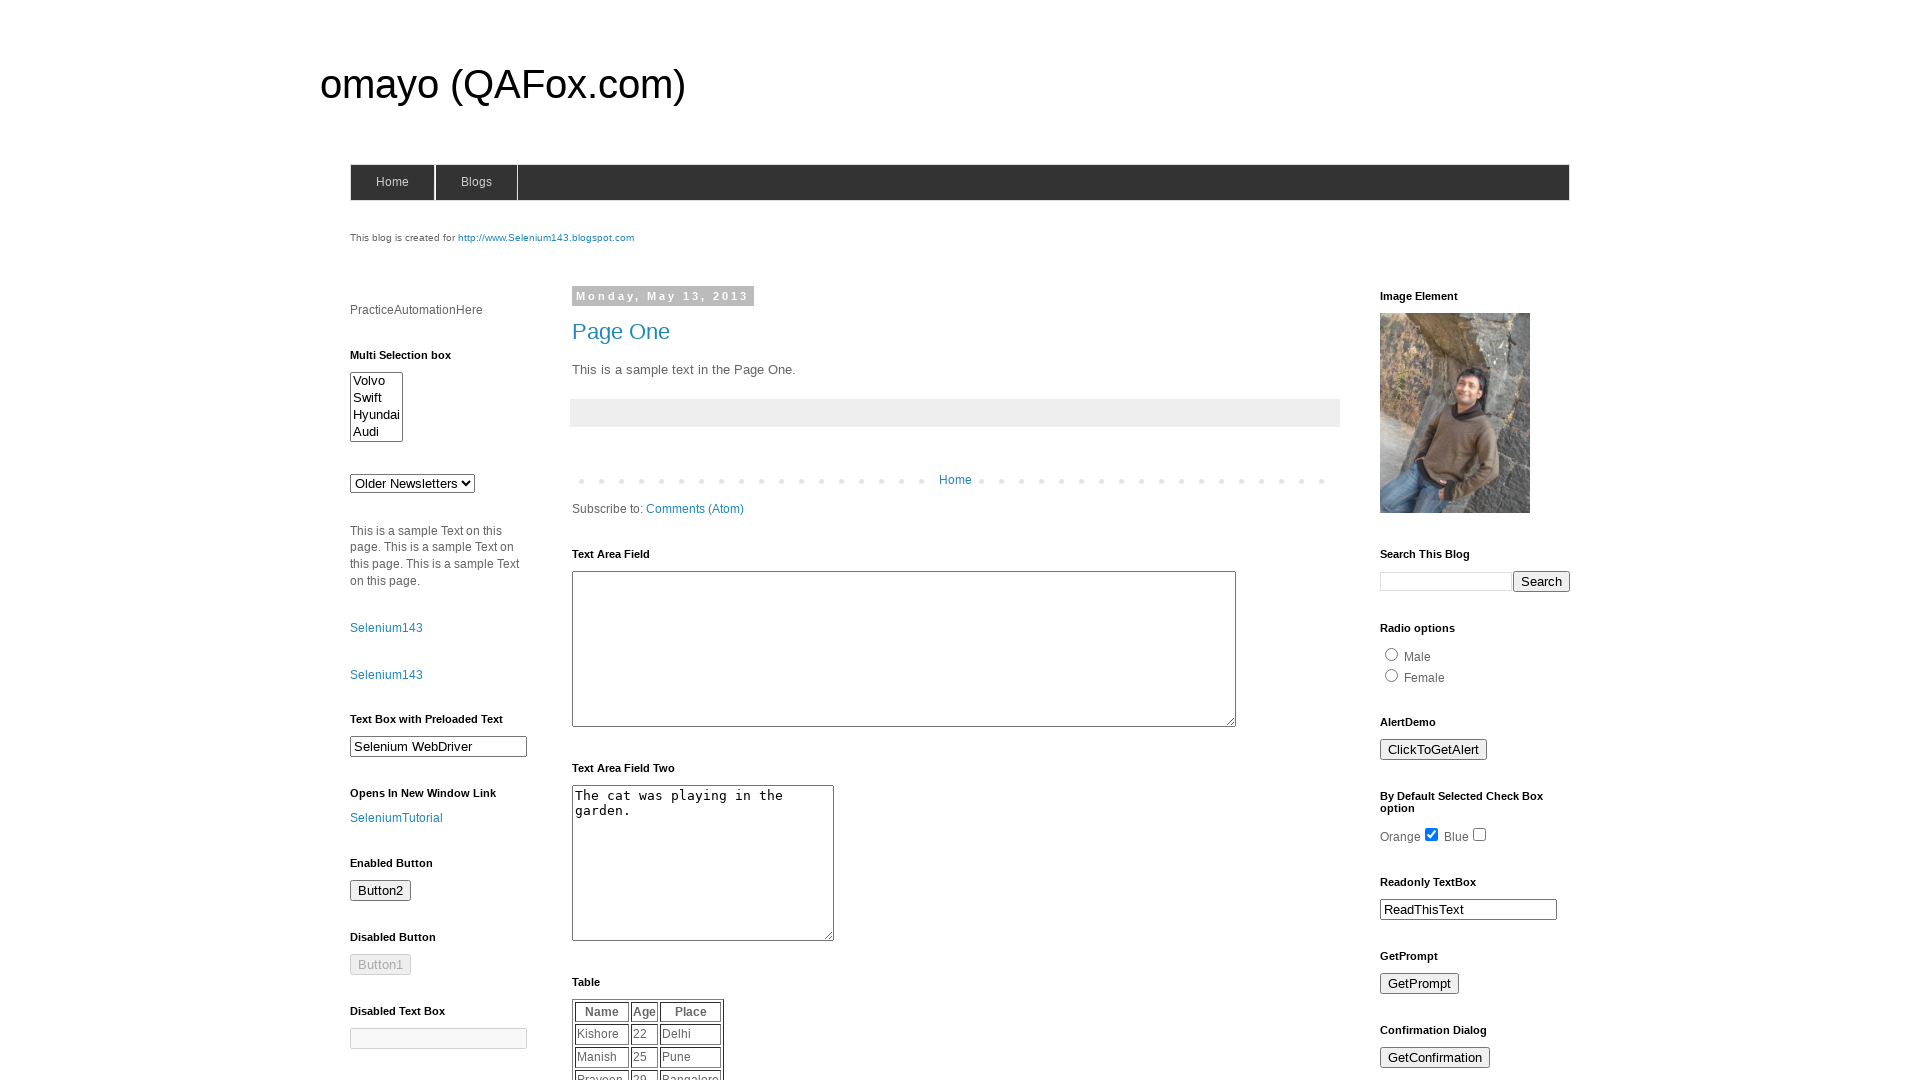

Page fully loaded (domcontentloaded state reached)
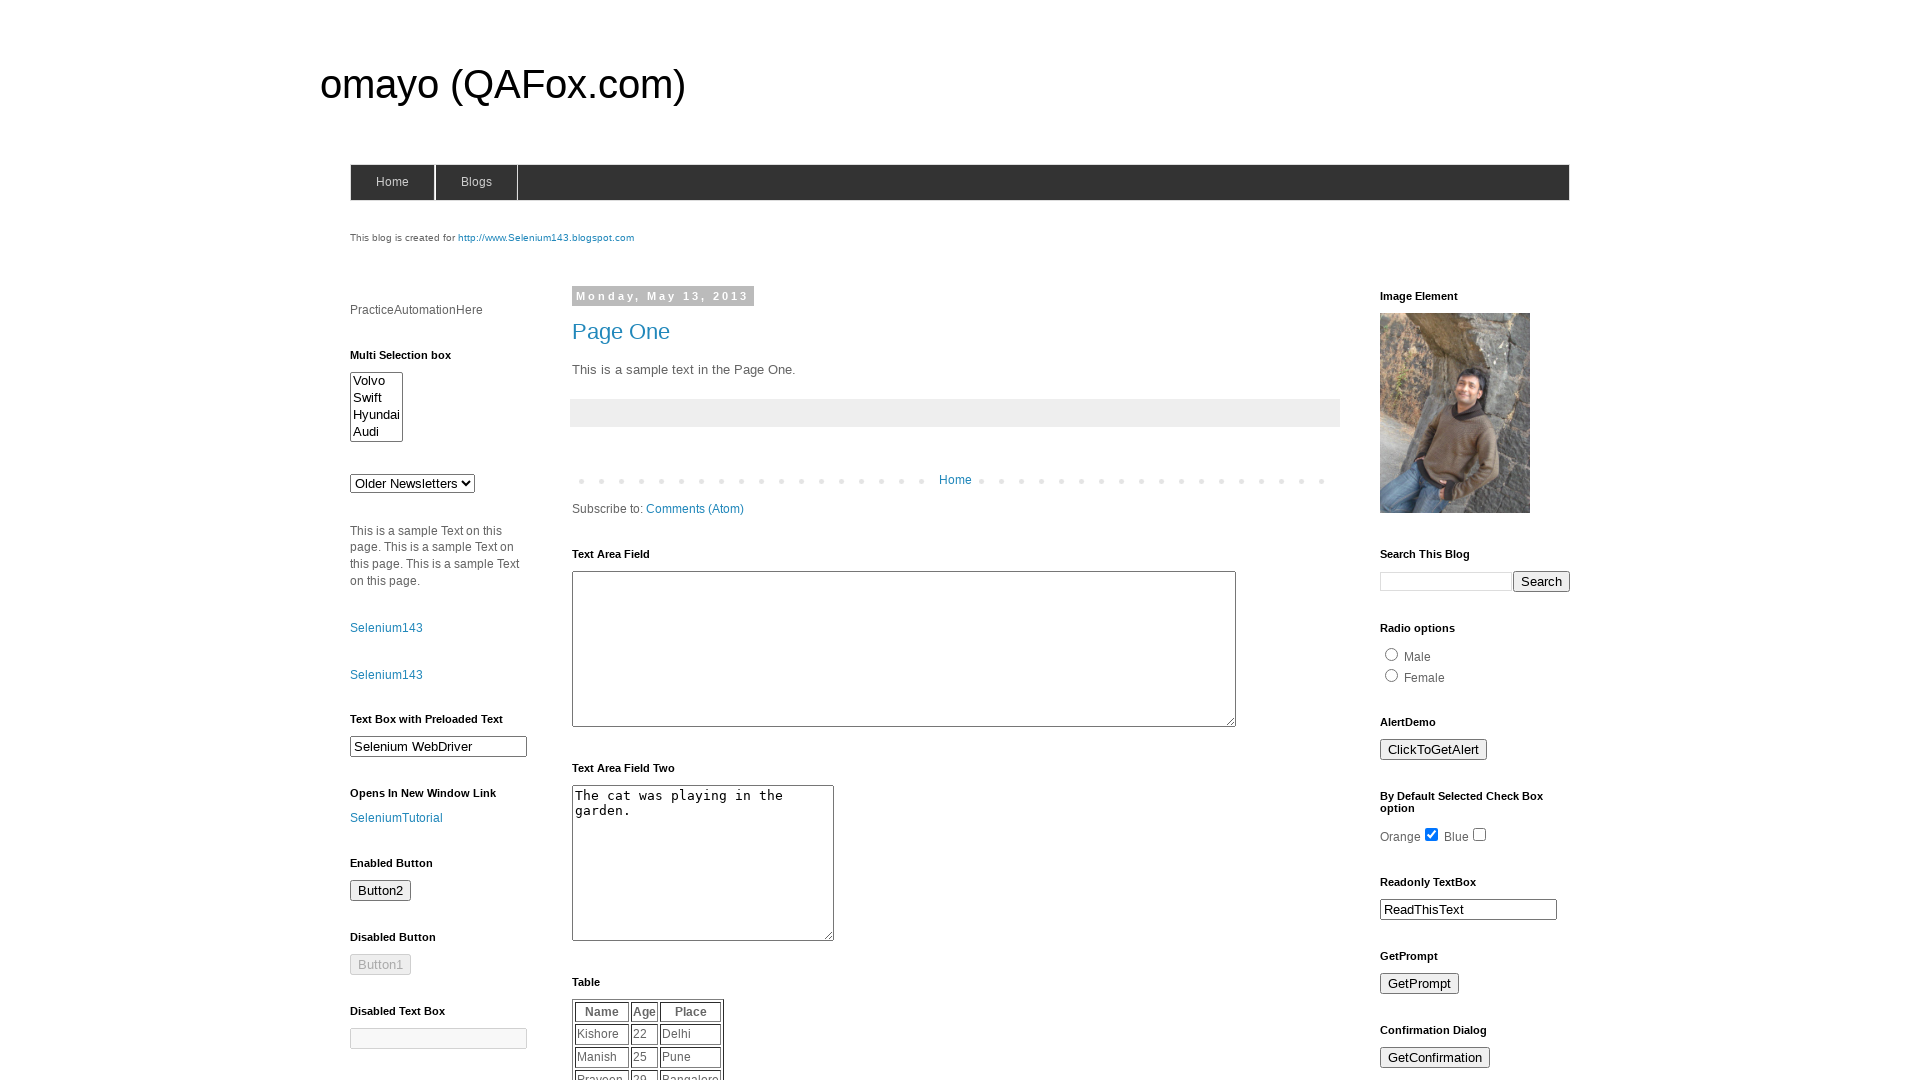

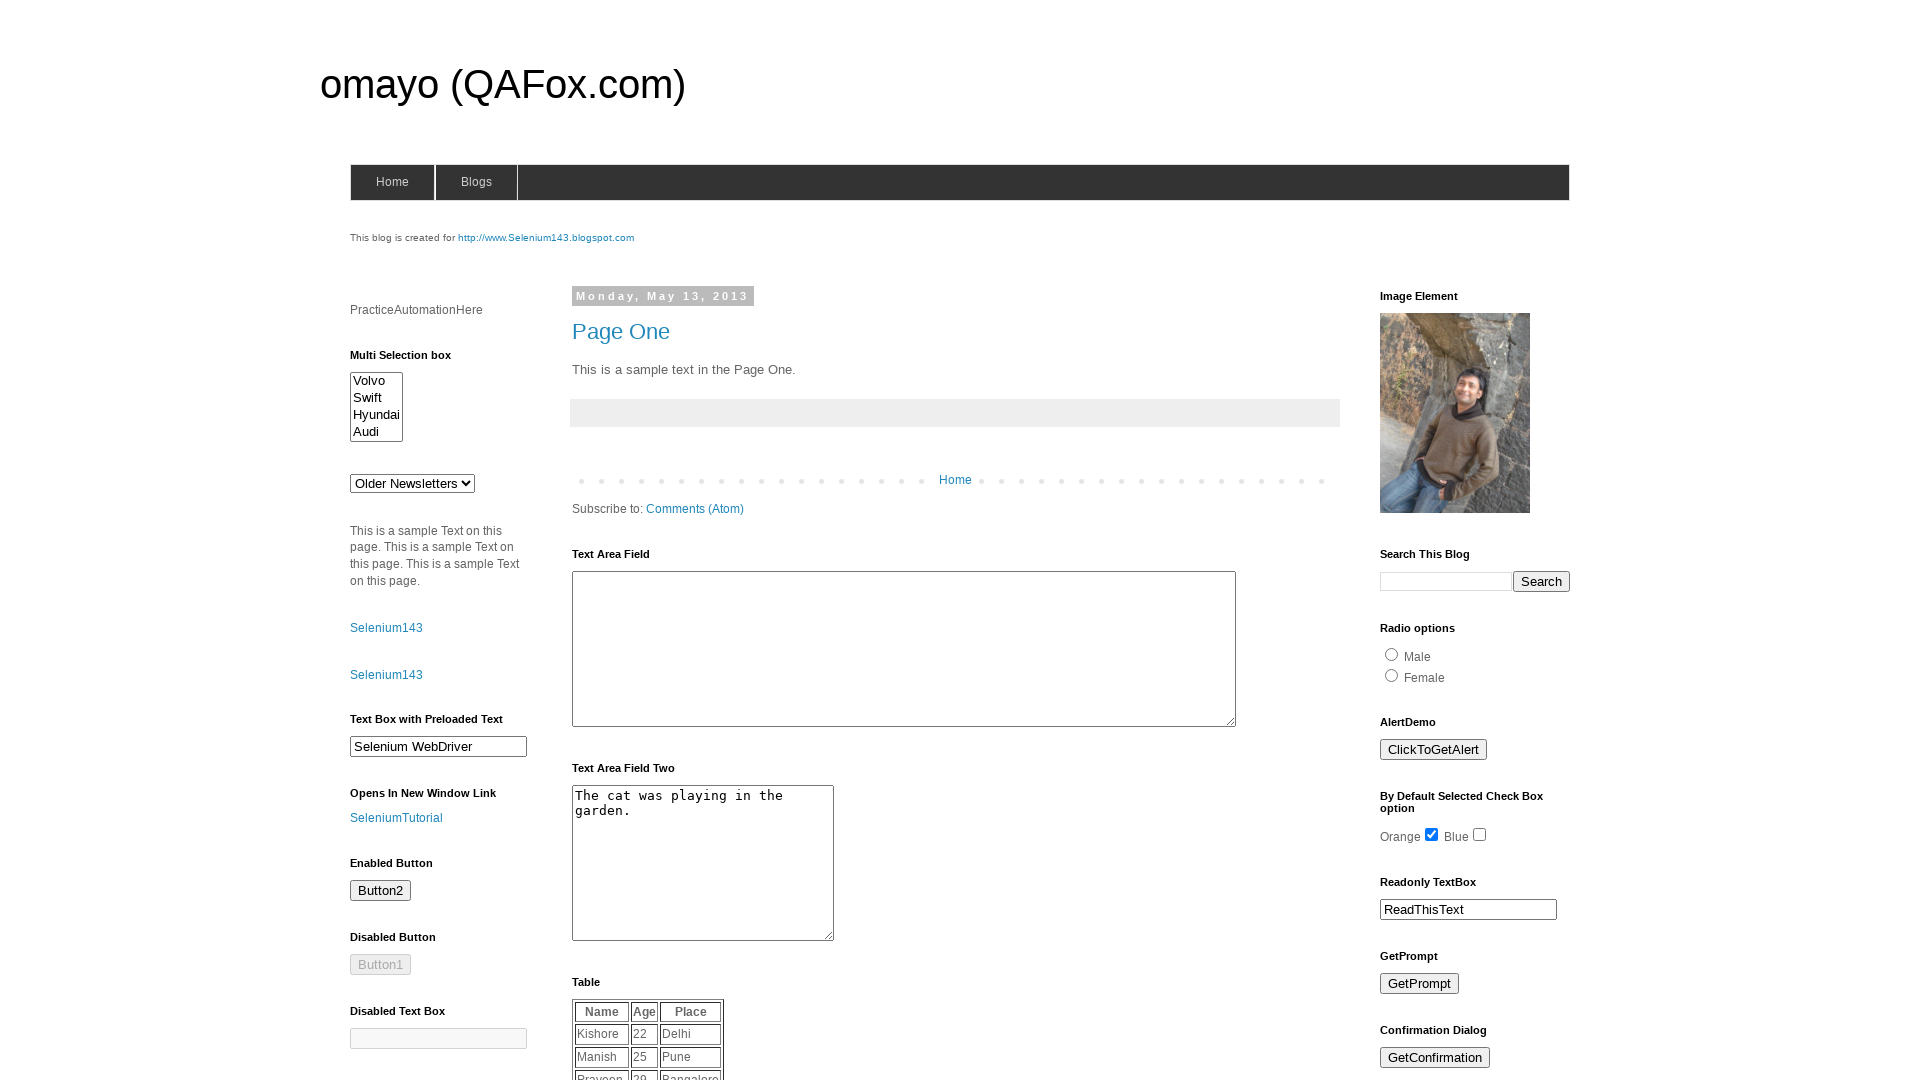